Tests multiple window handling by clicking a link that opens a new window, switching between windows, and retrieving text from both windows

Starting URL: https://the-internet.herokuapp.com/

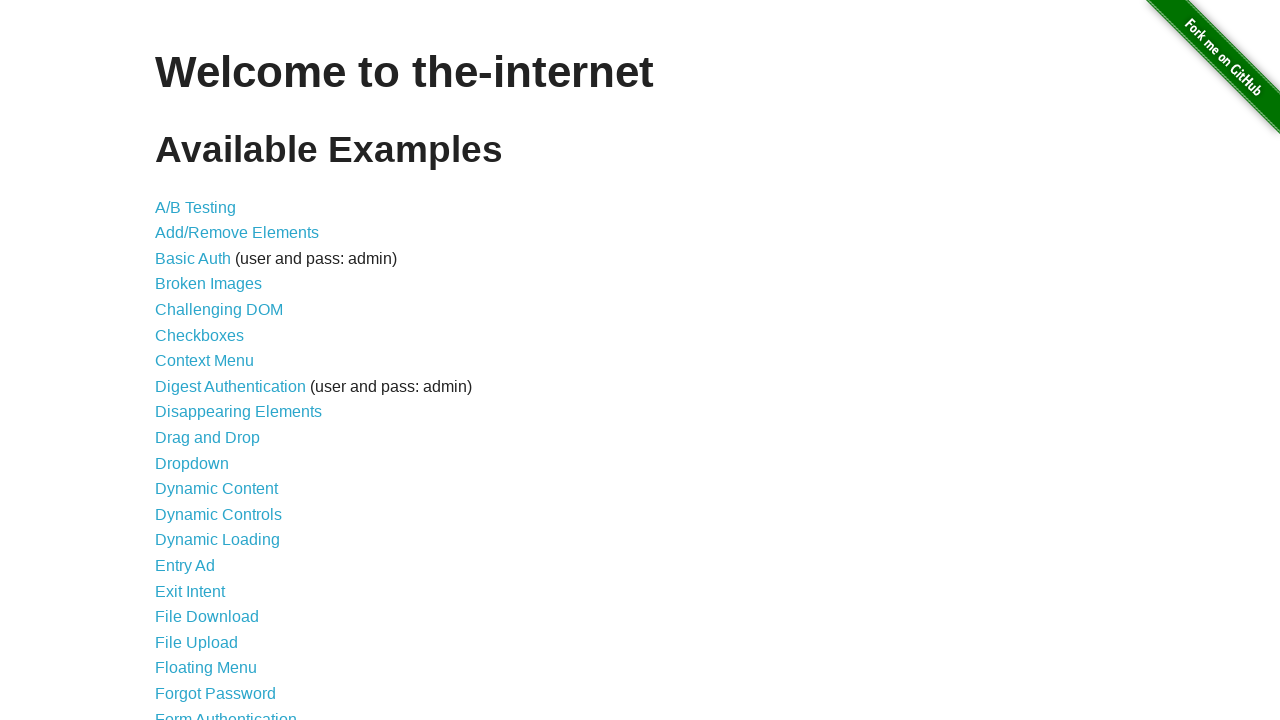

Clicked on Multiple Windows link at (218, 369) on xpath=//a[text()='Multiple Windows']
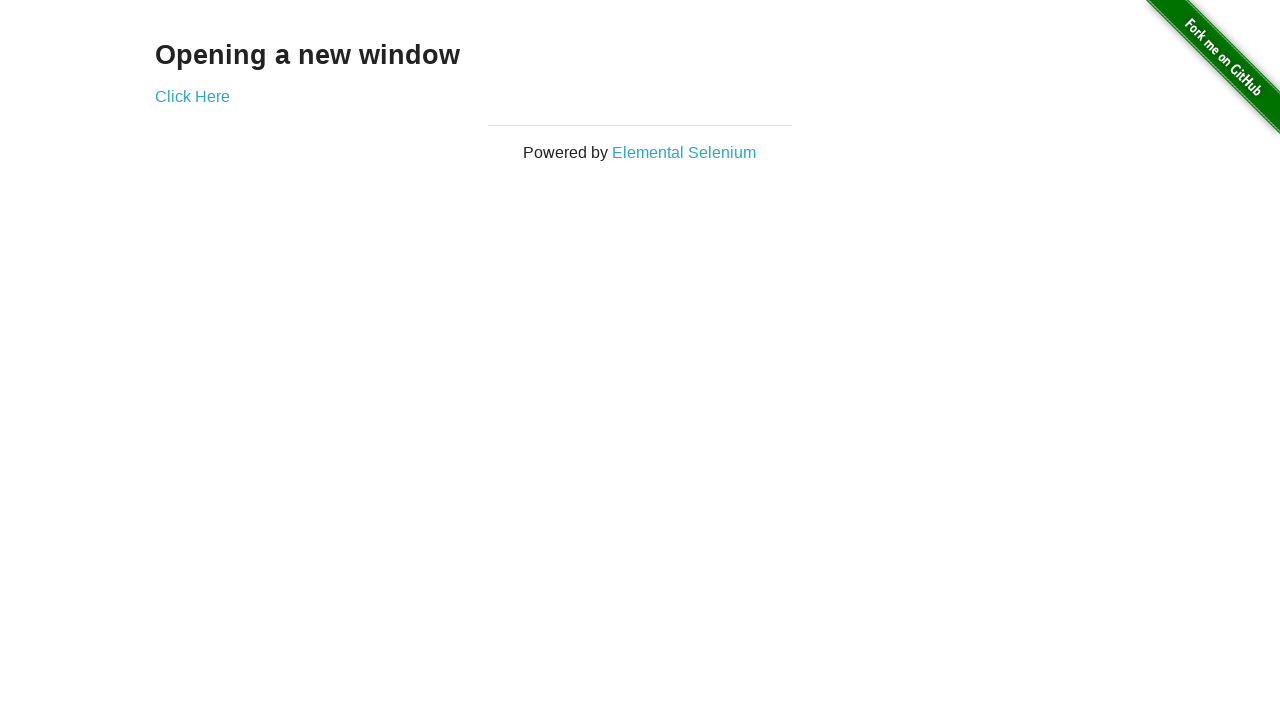

Clicked on Click Here link to open new window at (192, 96) on xpath=//a[text()='Click Here']
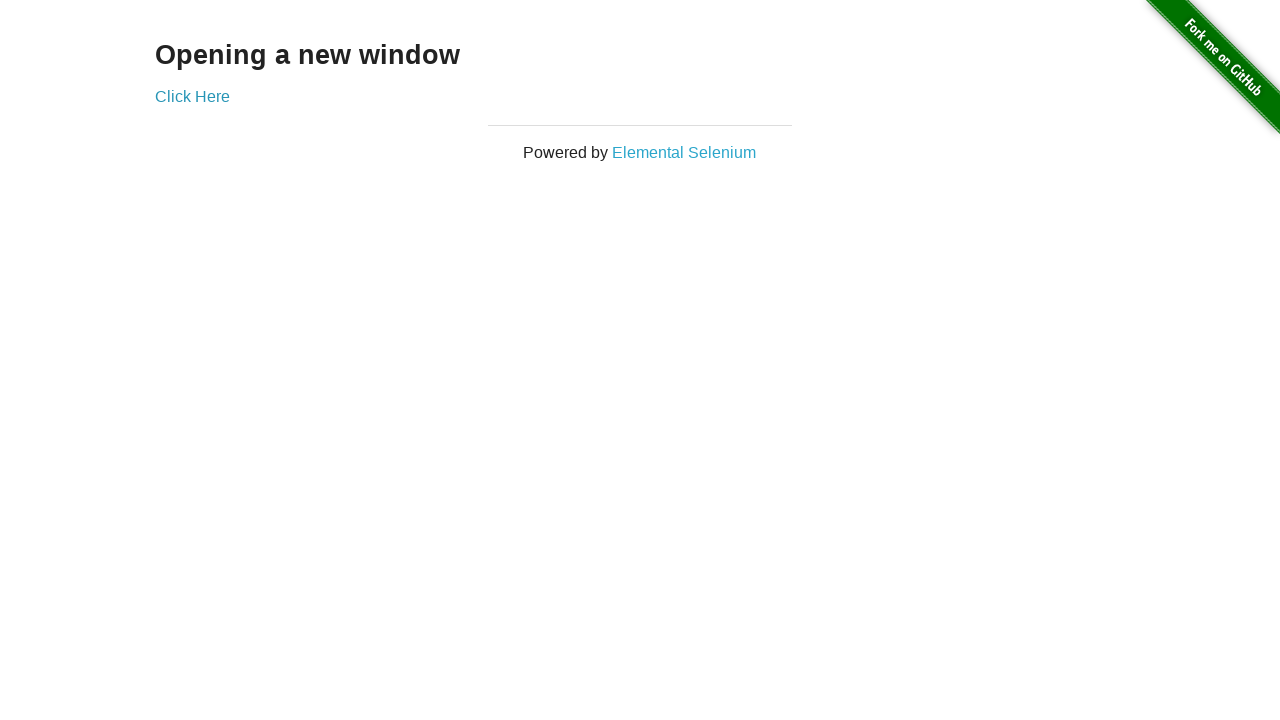

New window opened and captured
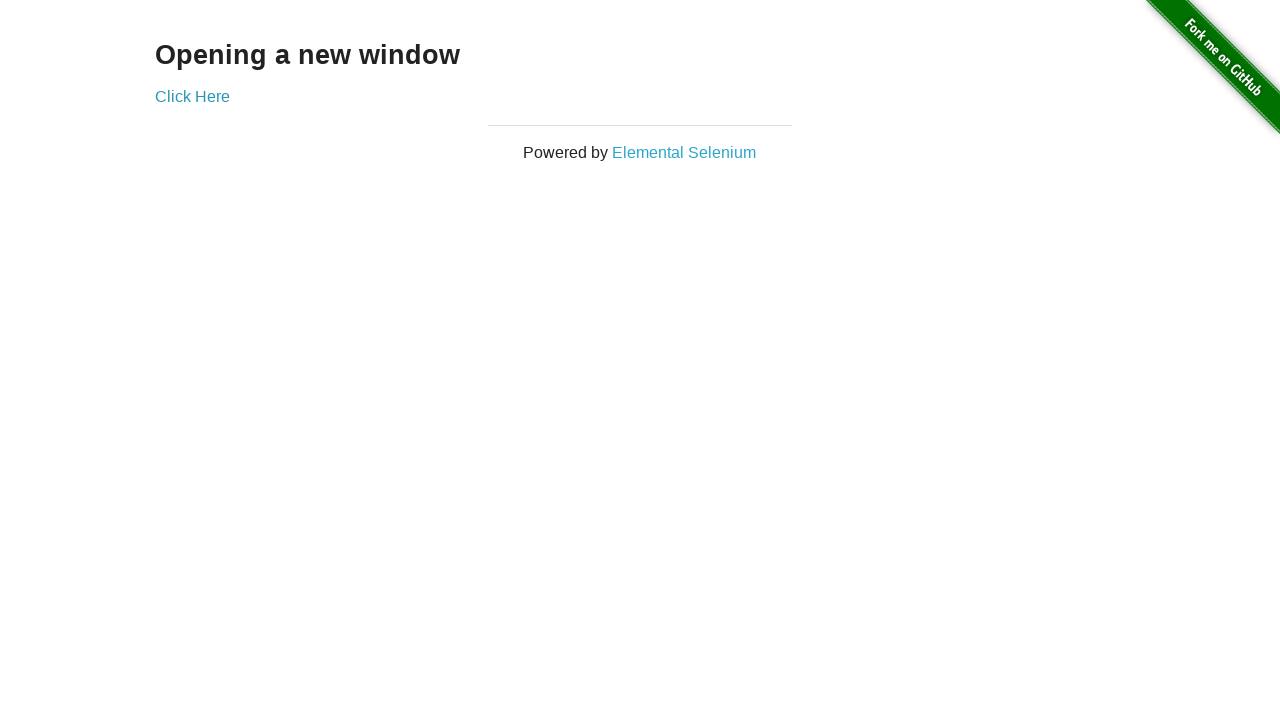

Retrieved text from new window: New Window
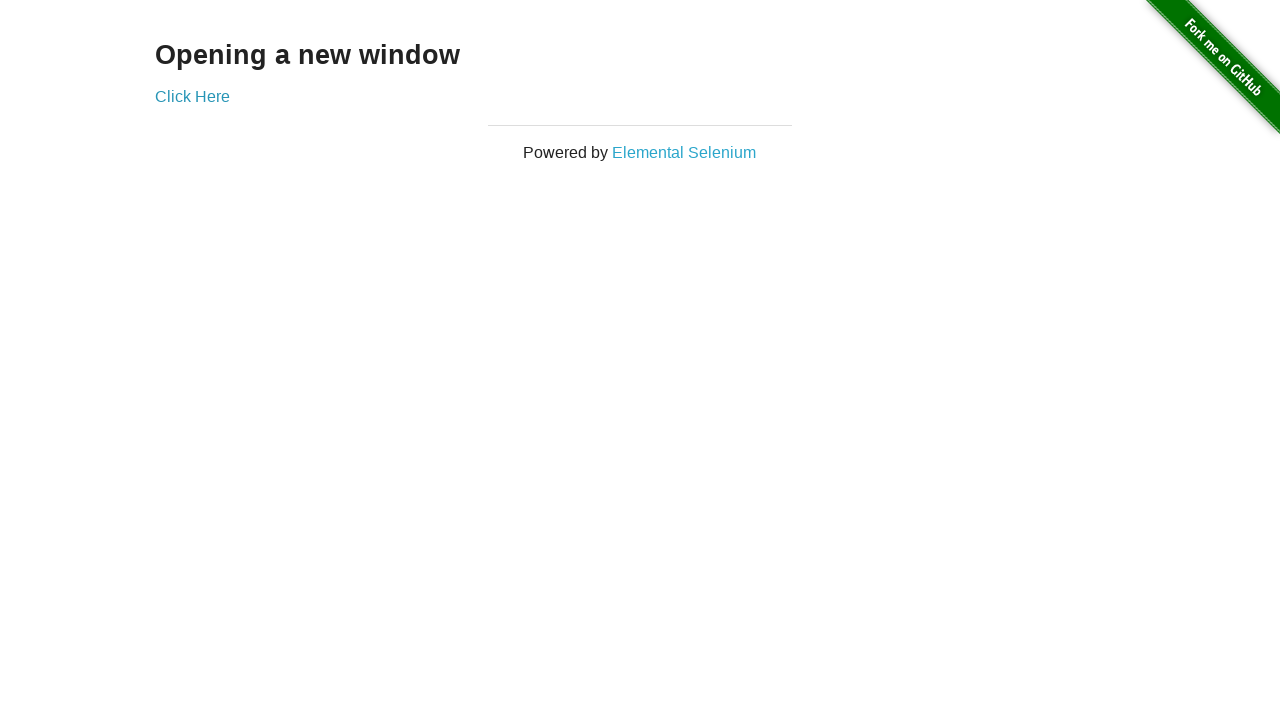

Retrieved text from original window: Opening a new window
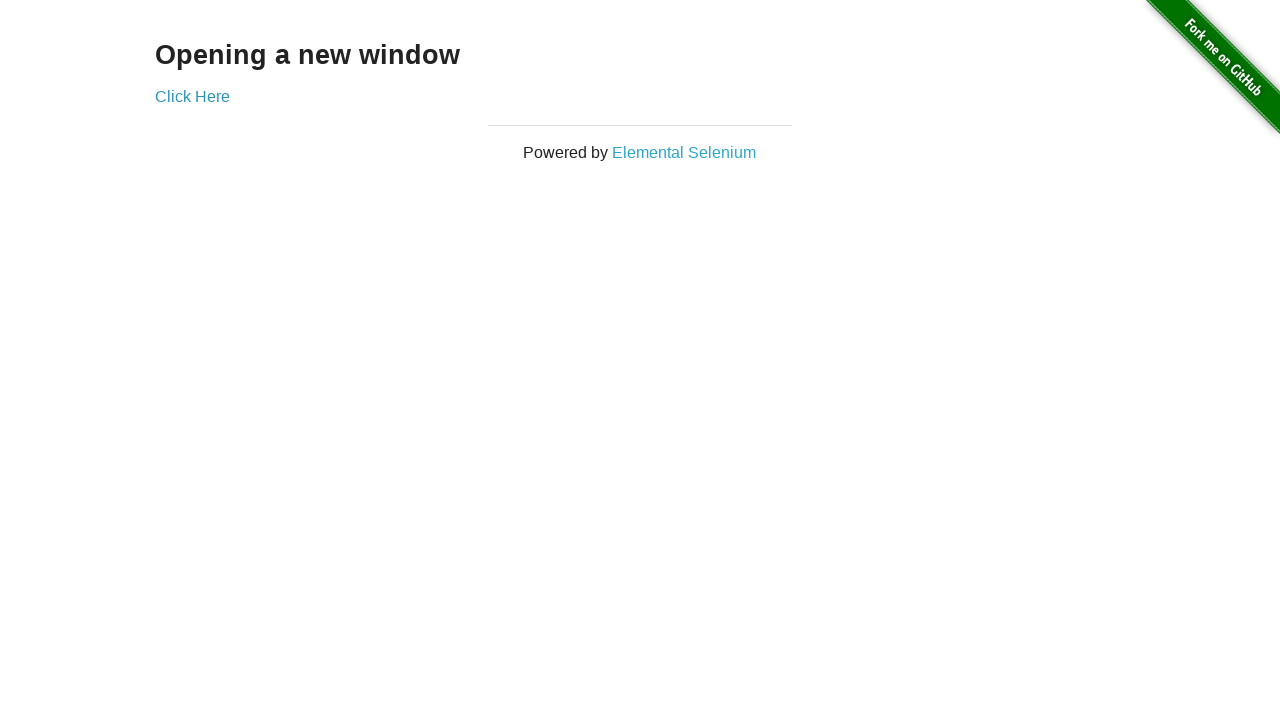

Closed the new window
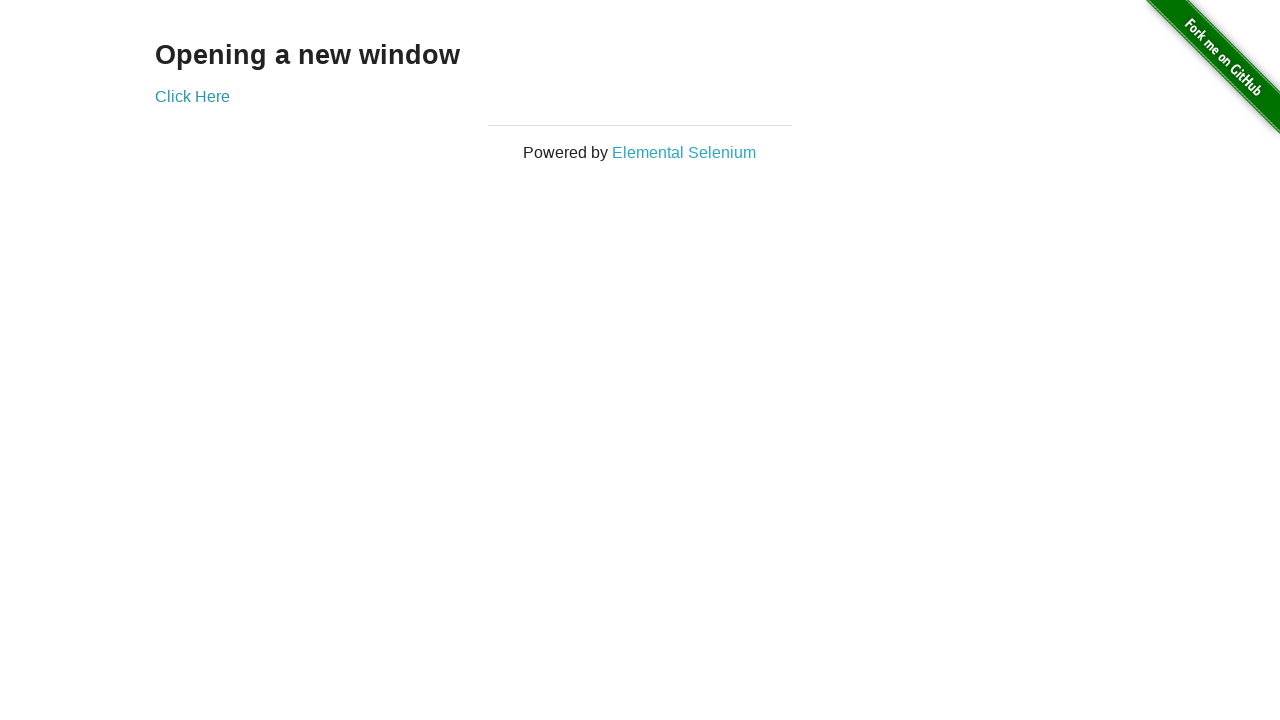

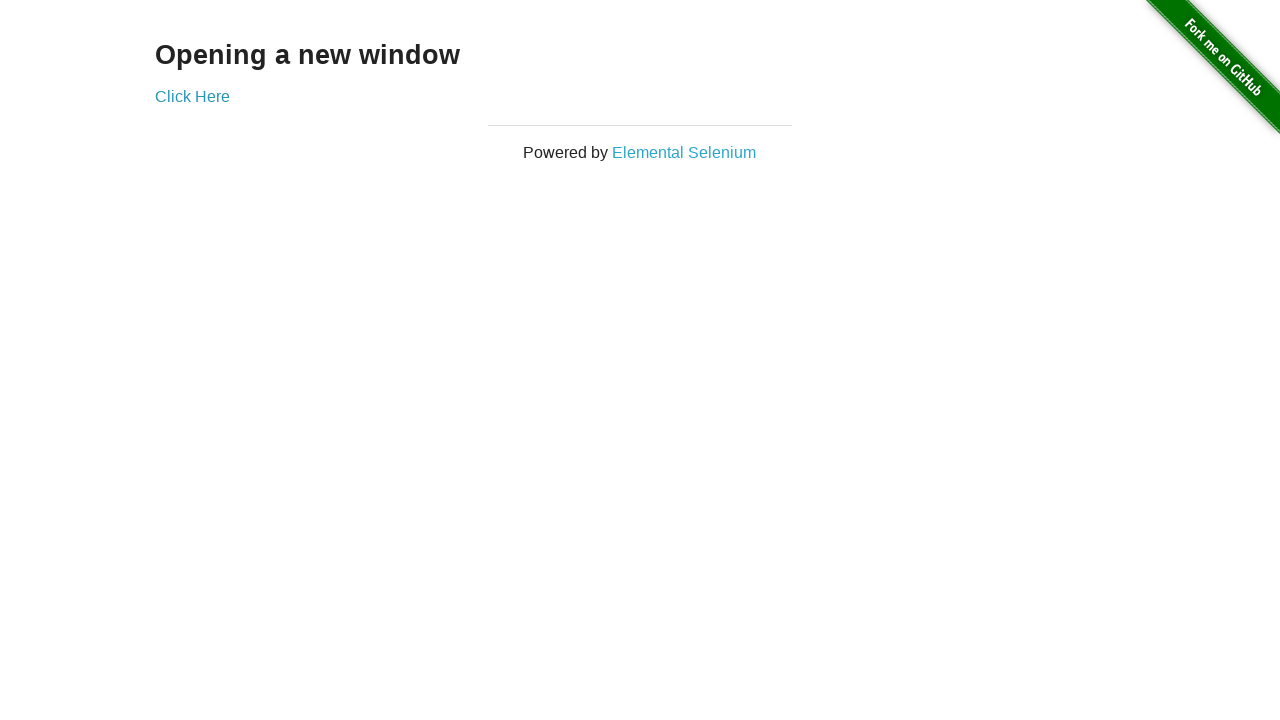